Tests hover functionality by moving mouse over an element to reveal a hidden link, then clicking on the revealed user profile link

Starting URL: http://the-internet.herokuapp.com/hovers

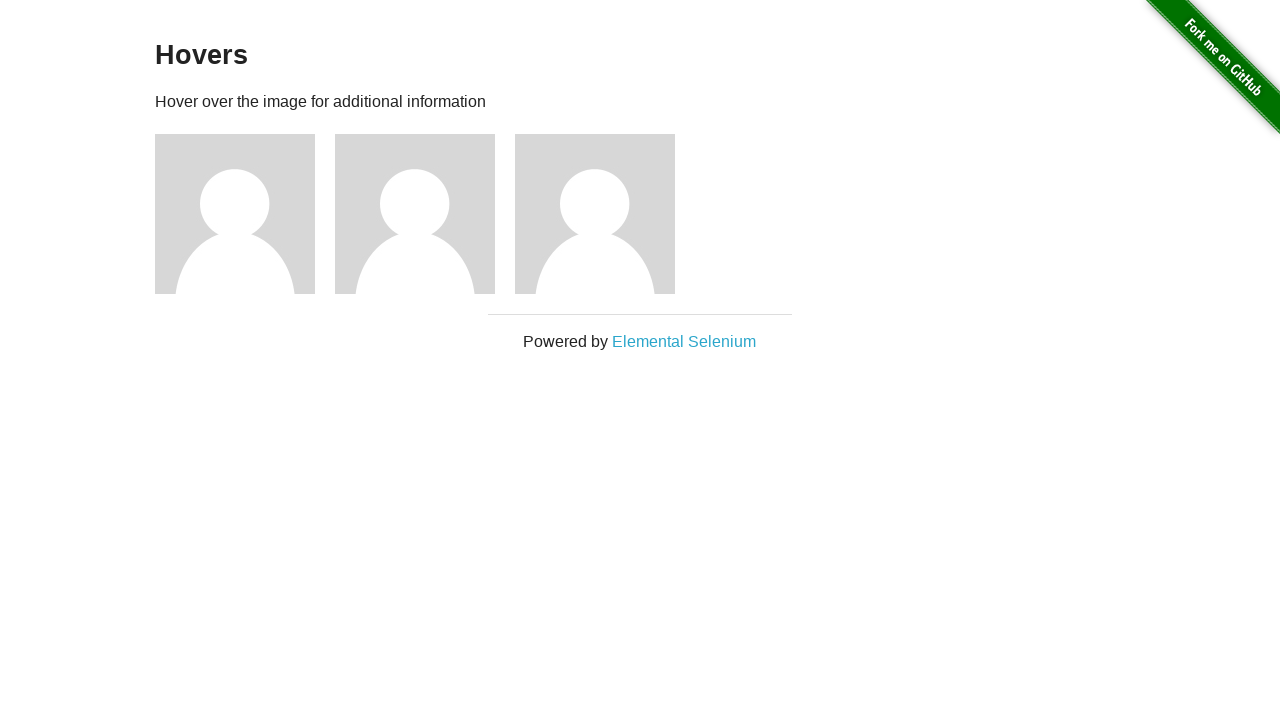

Figure elements loaded and became visible
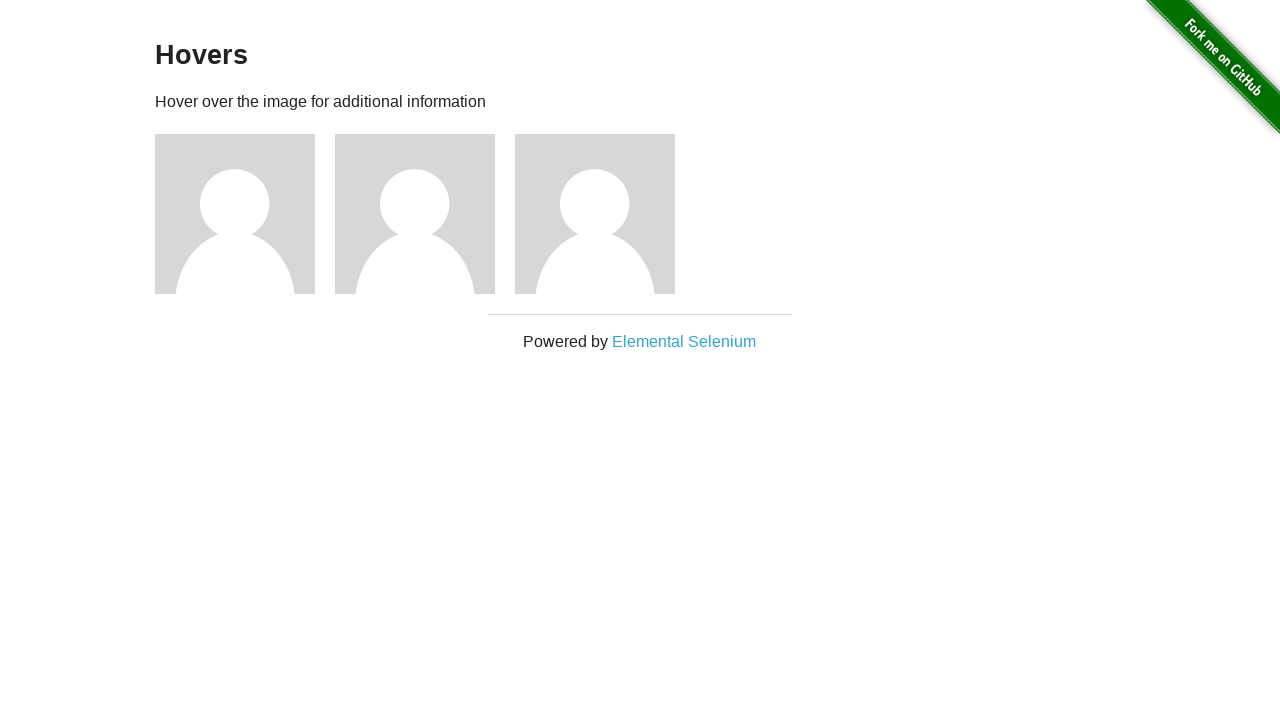

Located the first figure element
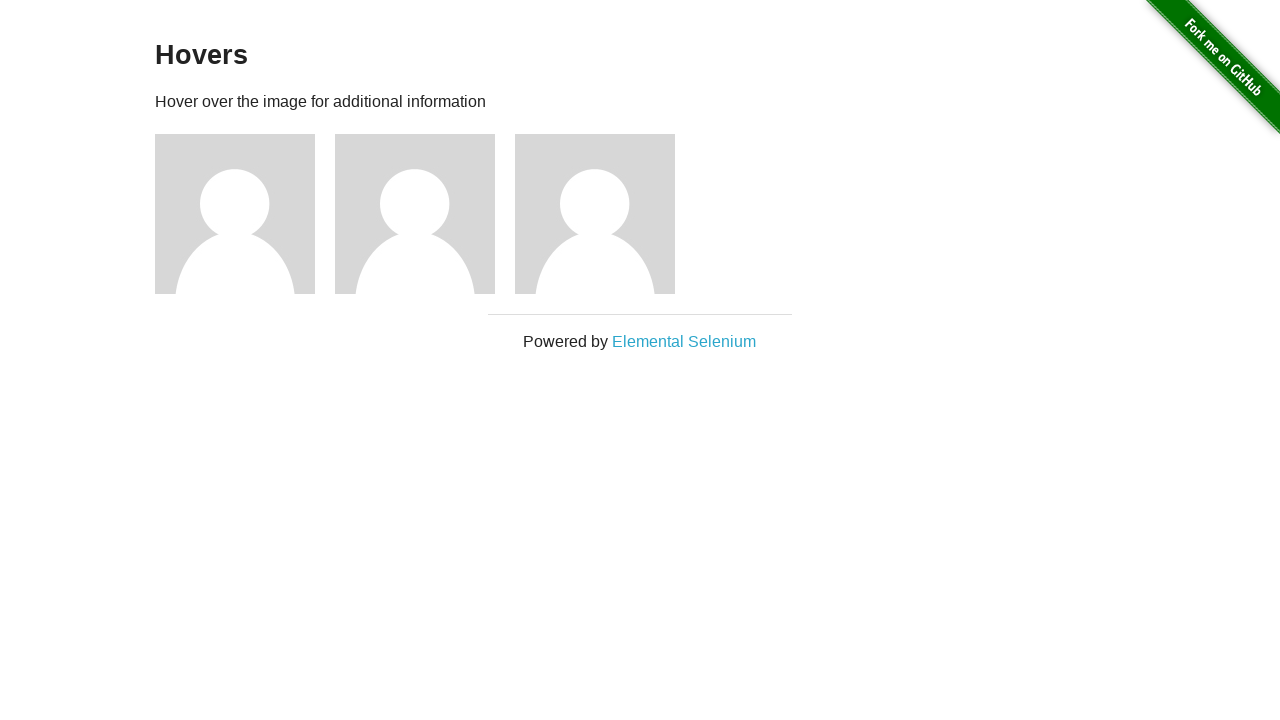

Hovered over the first figure element to reveal hidden link at (245, 214) on .figure >> nth=0
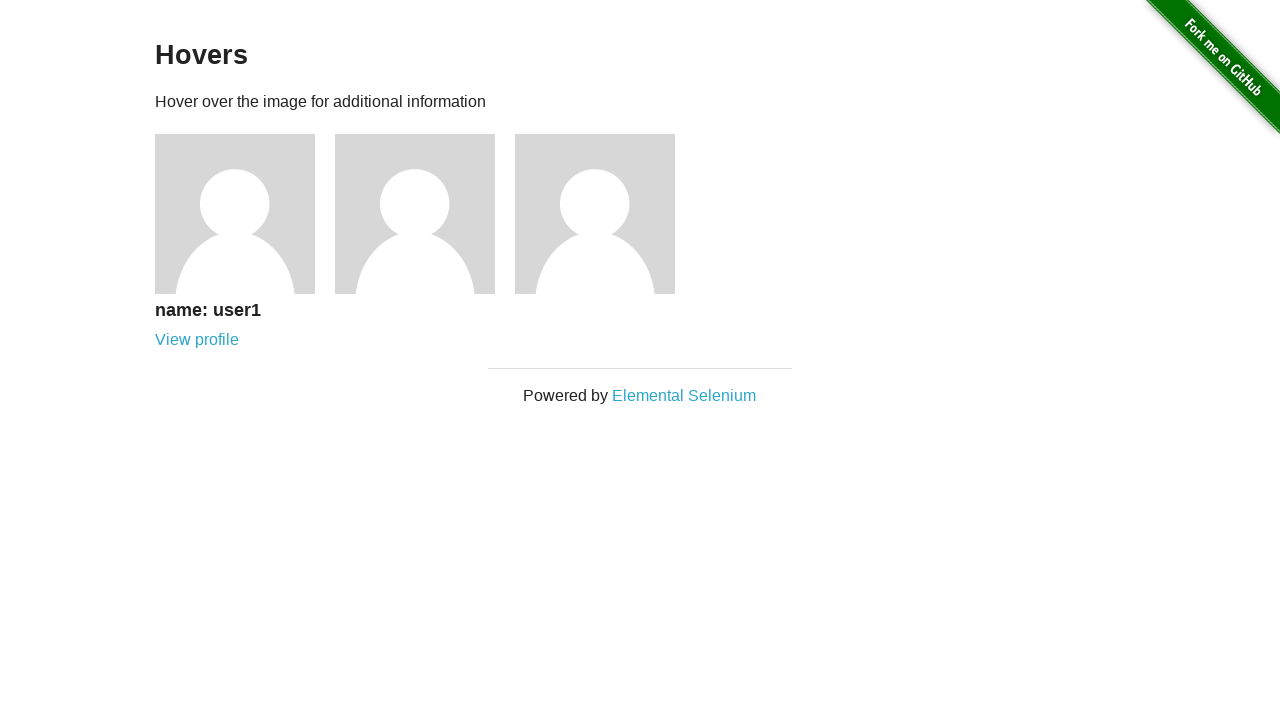

Clicked the revealed user profile link at (197, 340) on [href='/users/1']
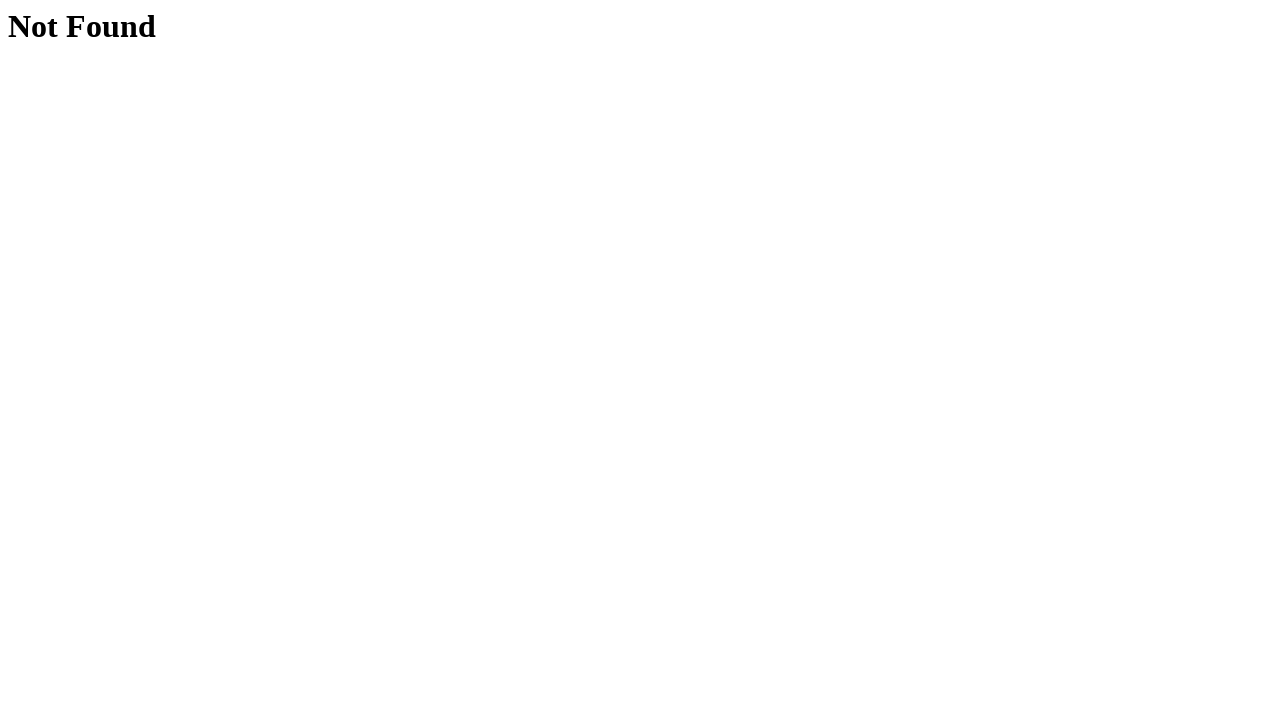

Navigated to user profile page
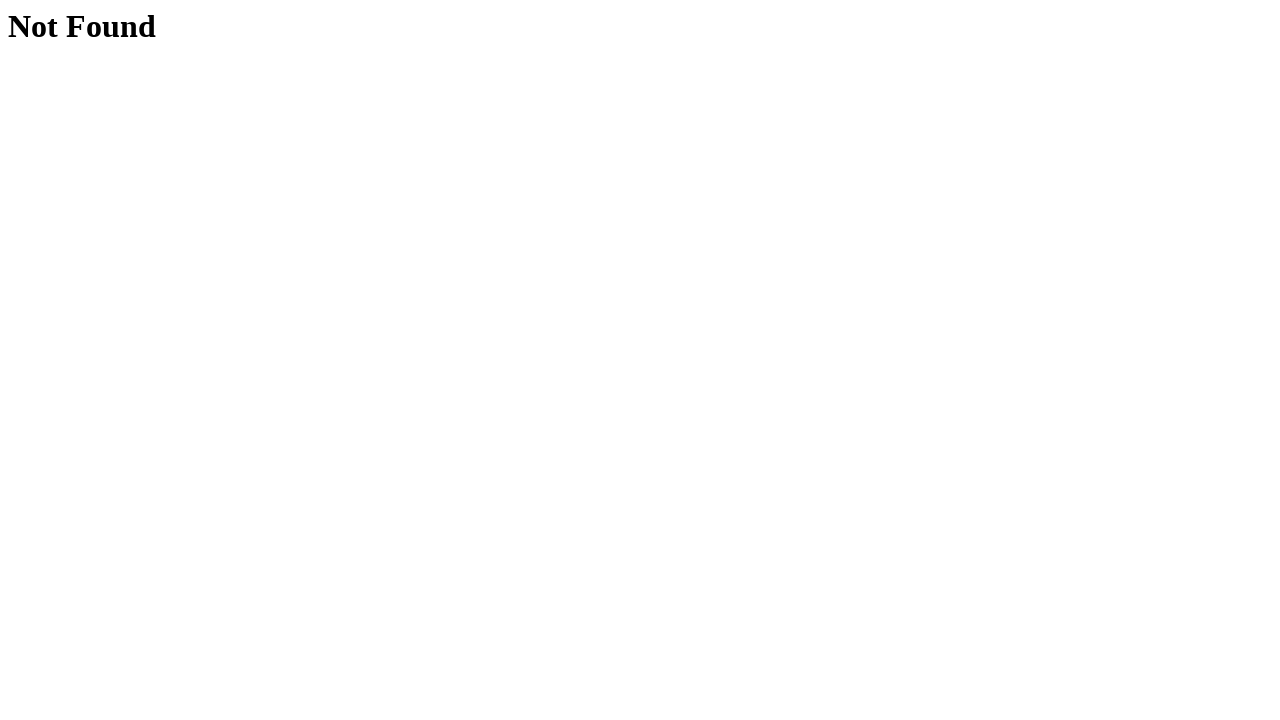

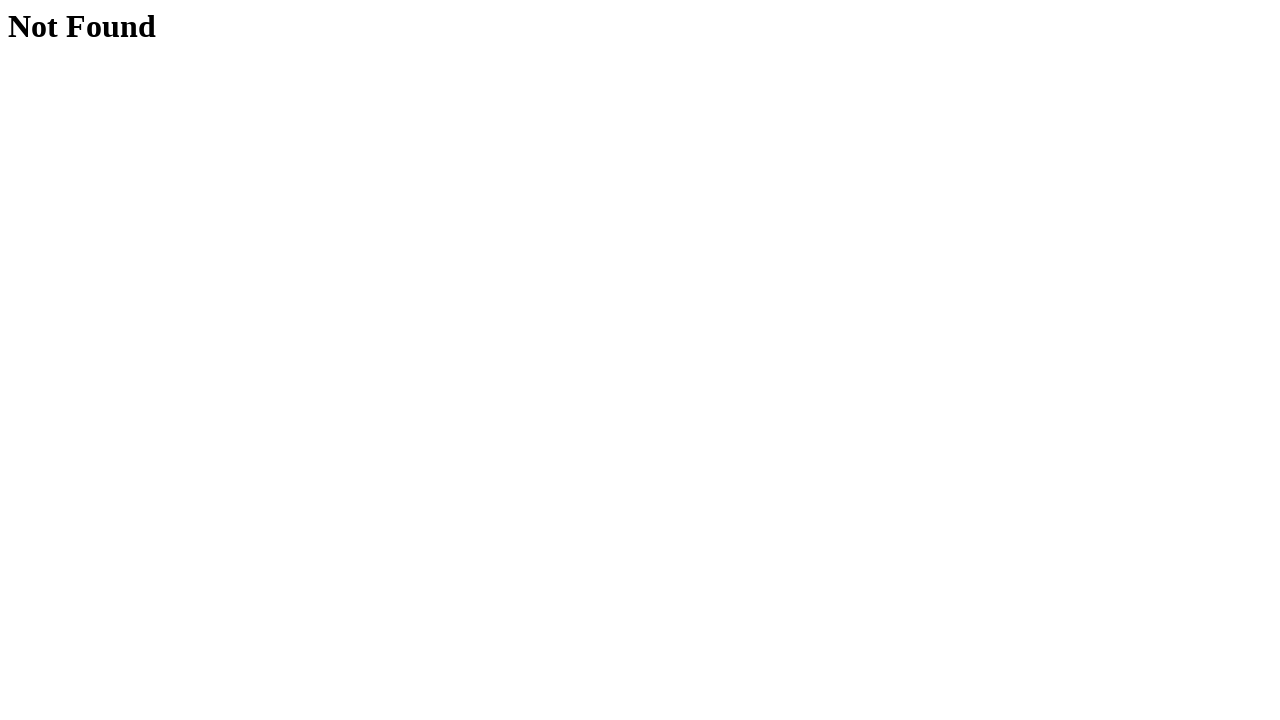